Navigates to Training Support homepage and clicks on the About link to verify navigation to the About page

Starting URL: https://v1.training-support.net/

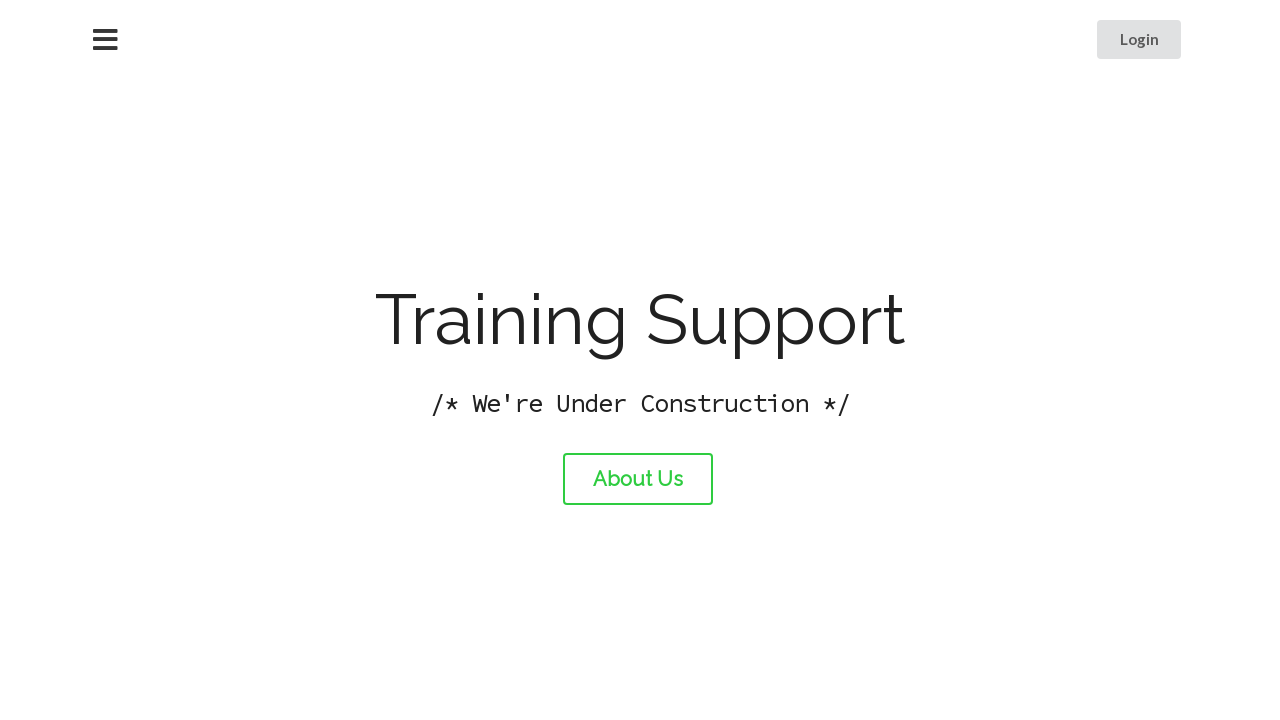

Clicked on the About link at (638, 479) on #about-link
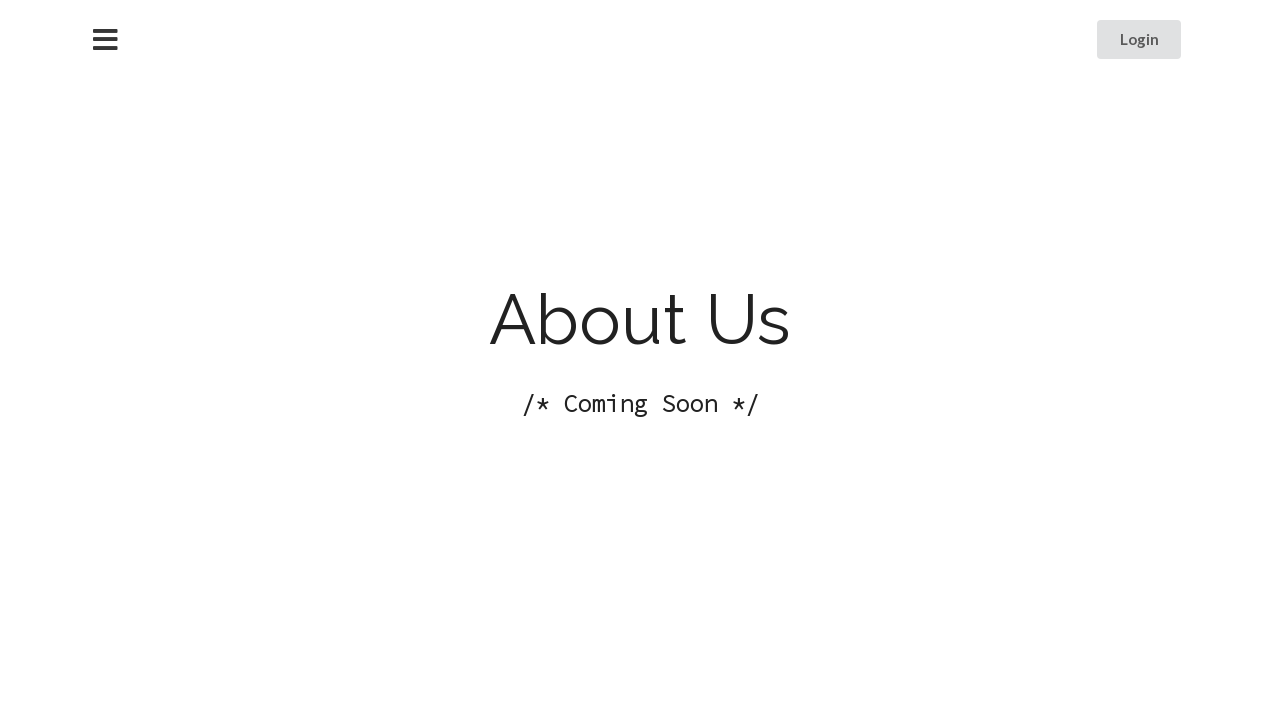

Page finished loading (networkidle)
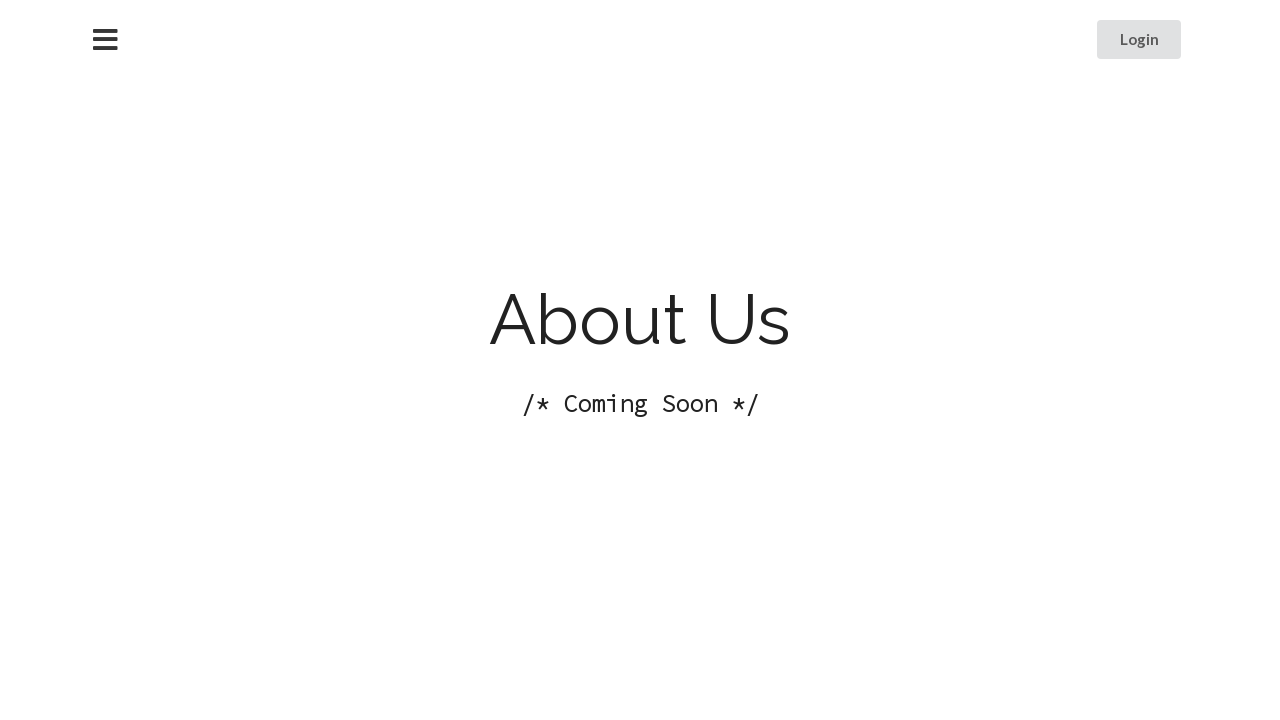

Verified page title is 'About Training Support'
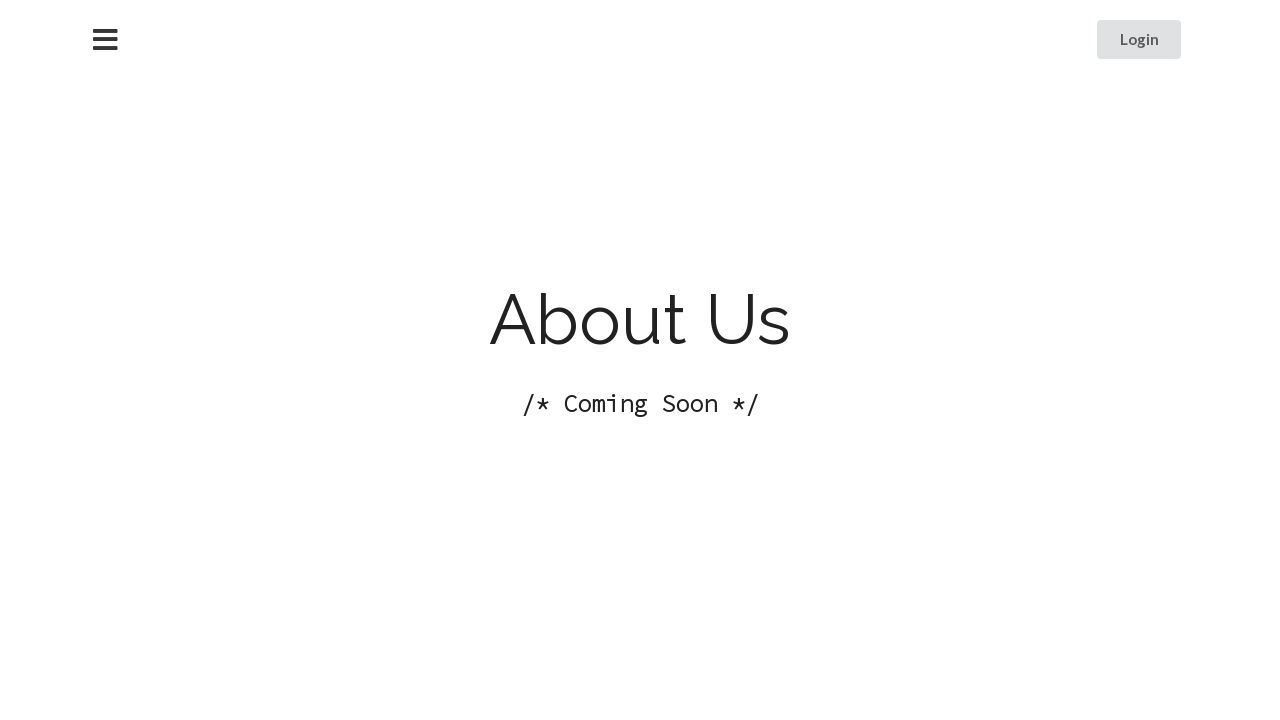

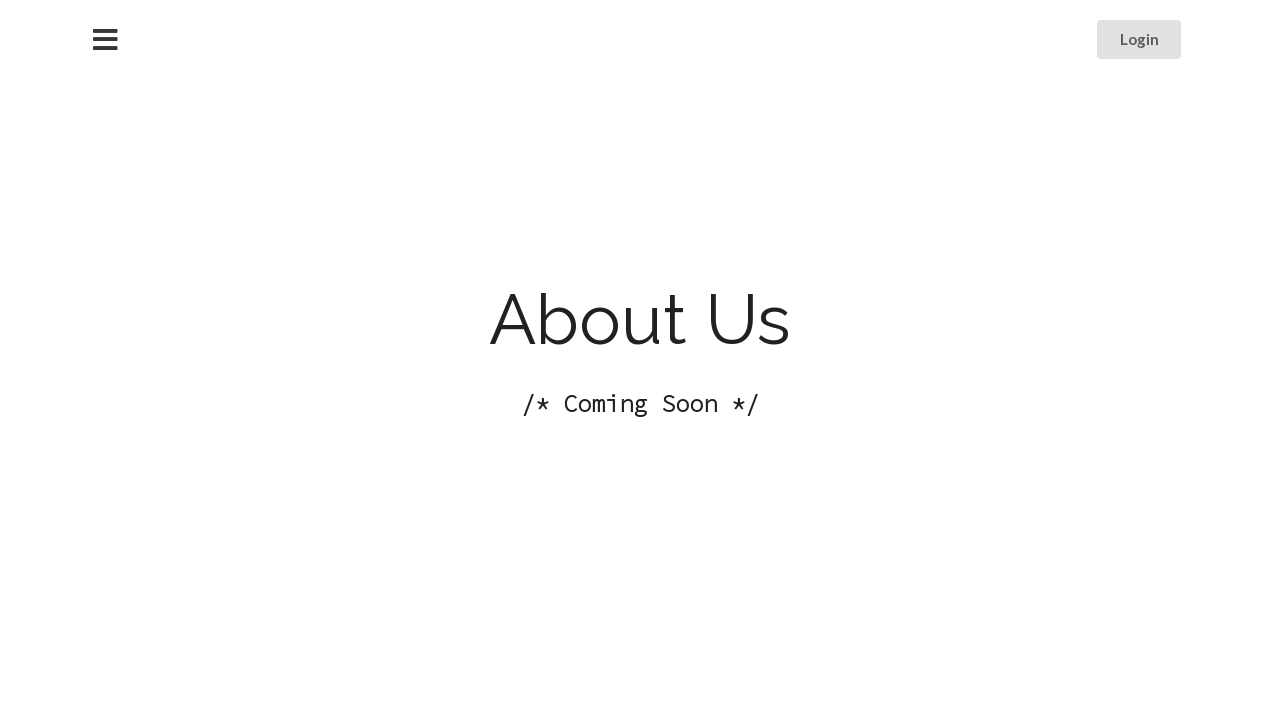